Tests browser window management by maximizing the window, then setting a specific window size (200x500), and finally setting the window position (200, 500).

Starting URL: https://vctcpune.com/

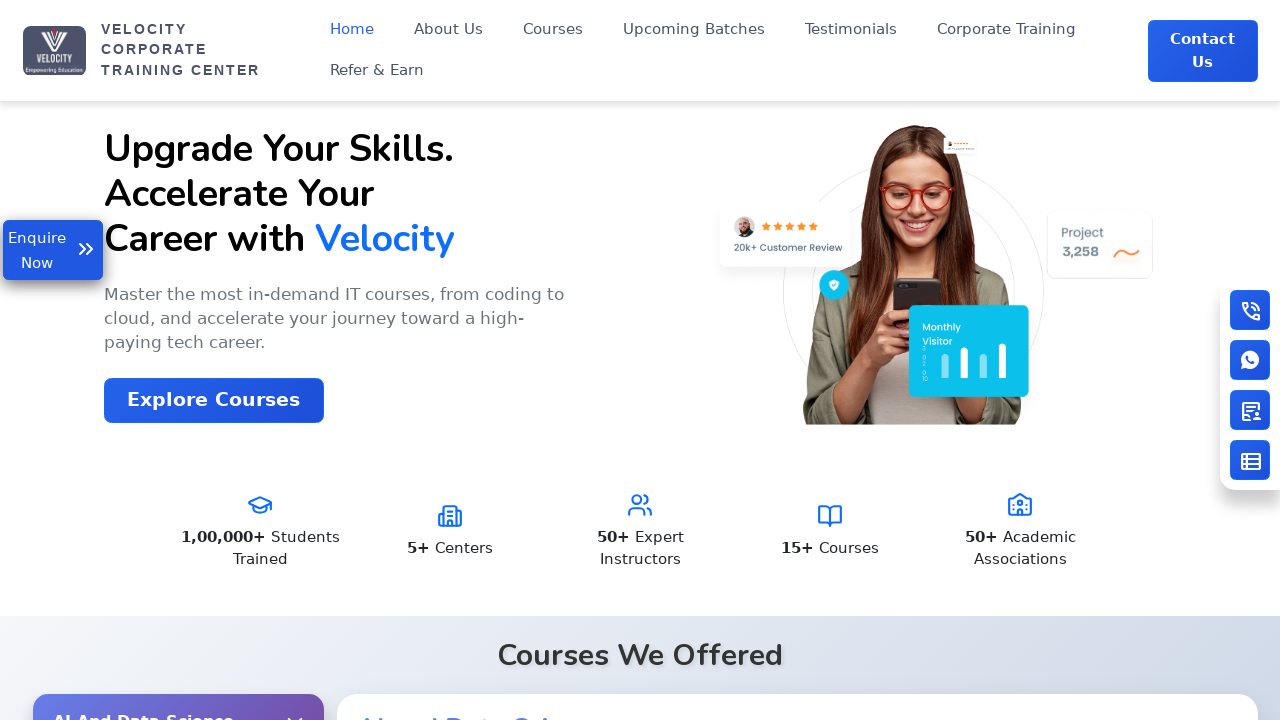

Maximized browser window to 1920x1080
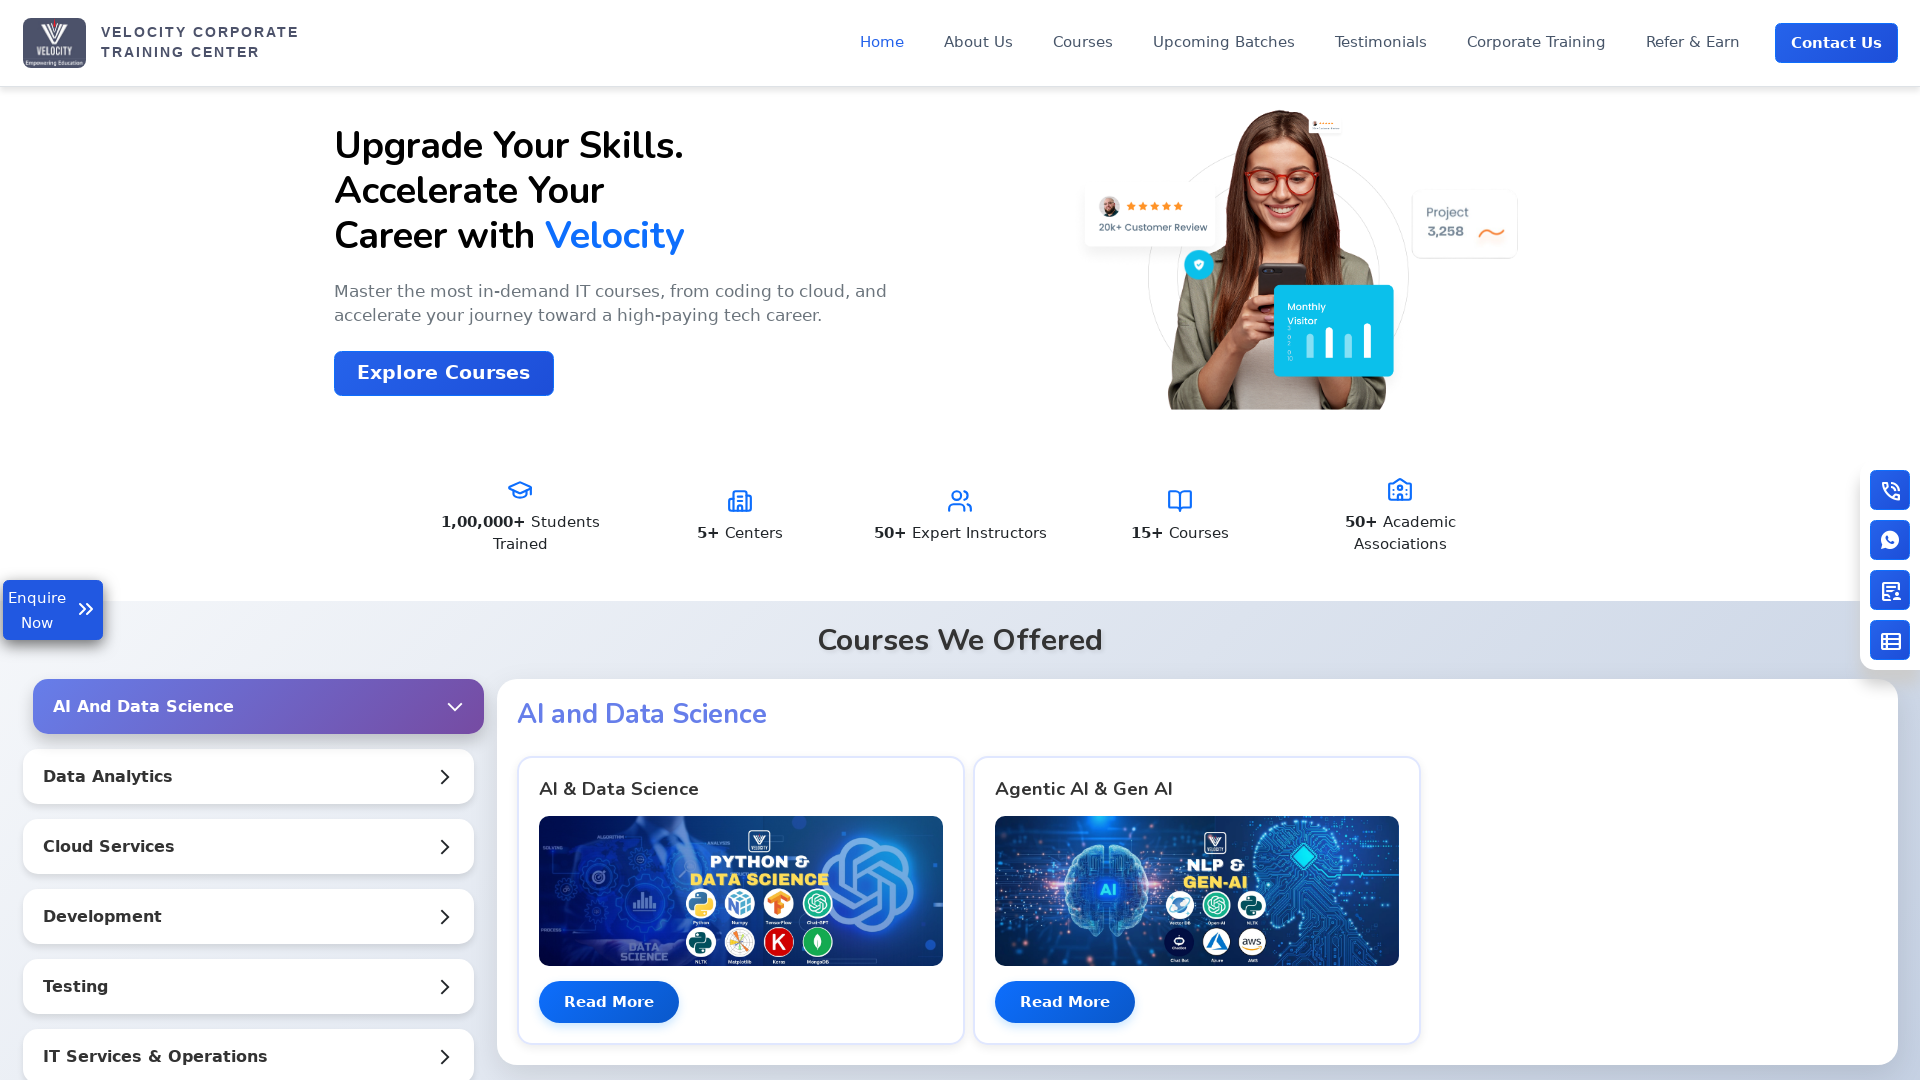

Set viewport size to 200x500
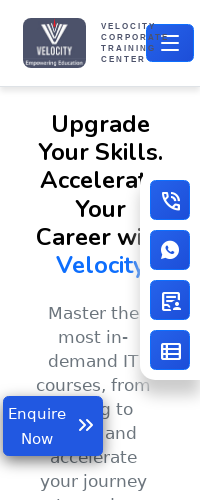

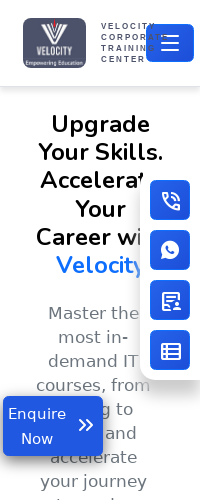